Tests signup form validation with valid name but invalid email format, verifying HTML5 email validation fails for malformed email.

Starting URL: https://automationexercise.com/login

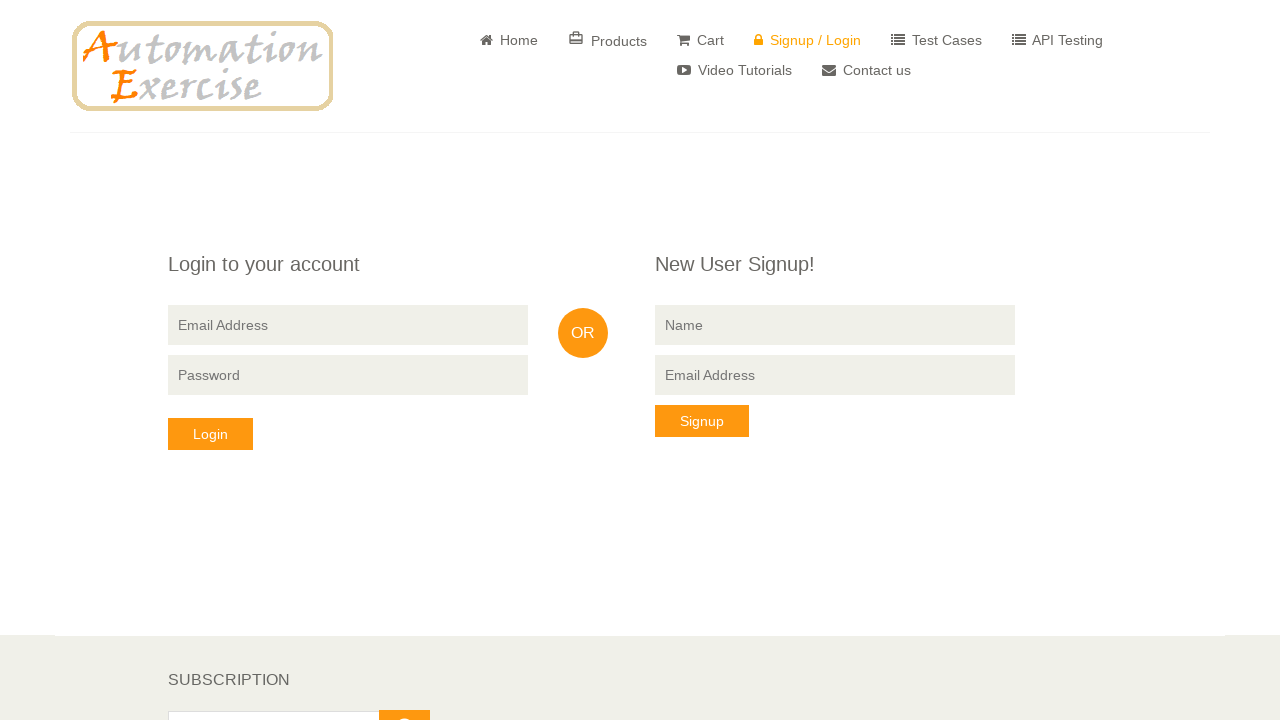

Waited for signup form name field to be visible
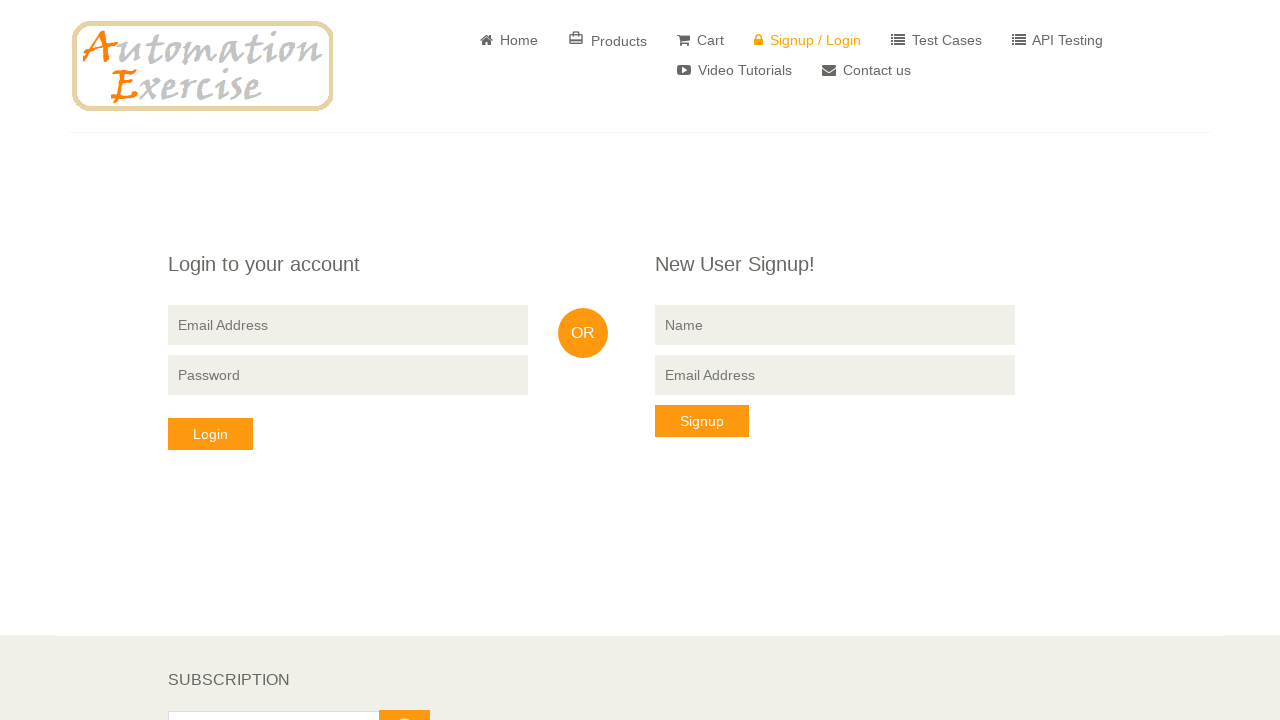

Filled name field with valid name 'Marcus Rivera' on input[name='name']
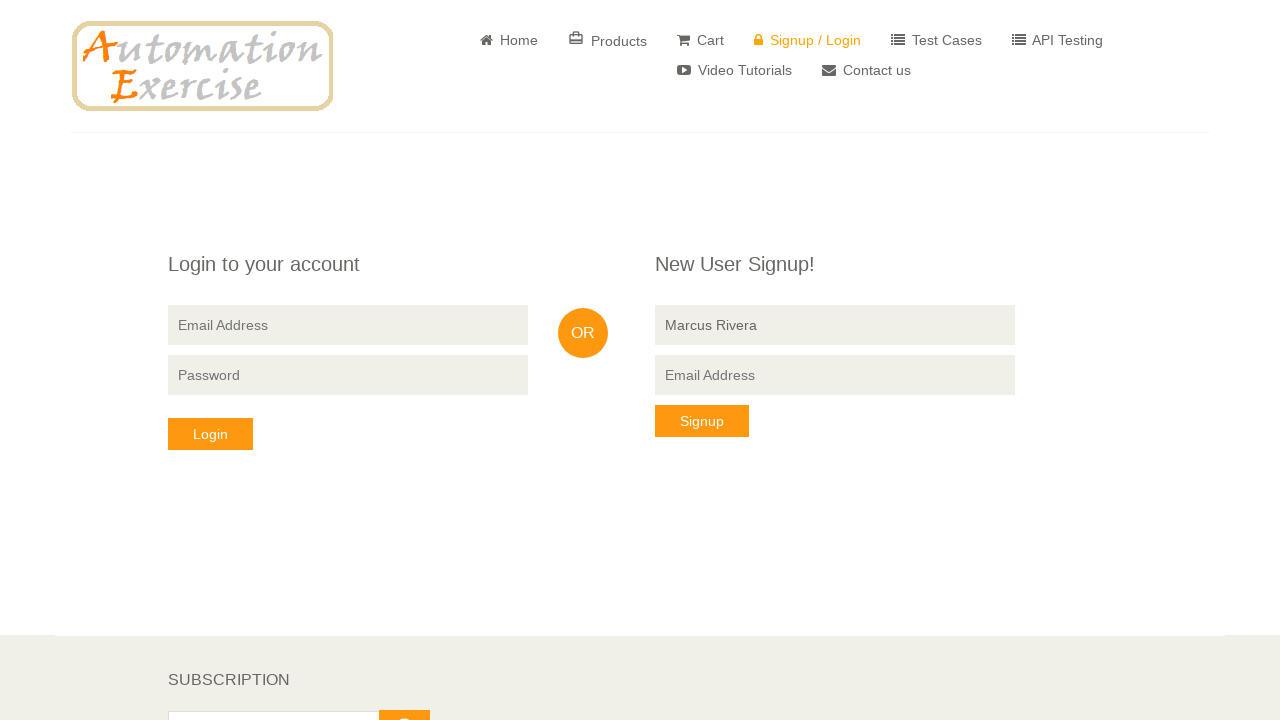

Filled email field with invalid email format 'marcusrivera.com' (missing @) on input[data-qa='signup-email']
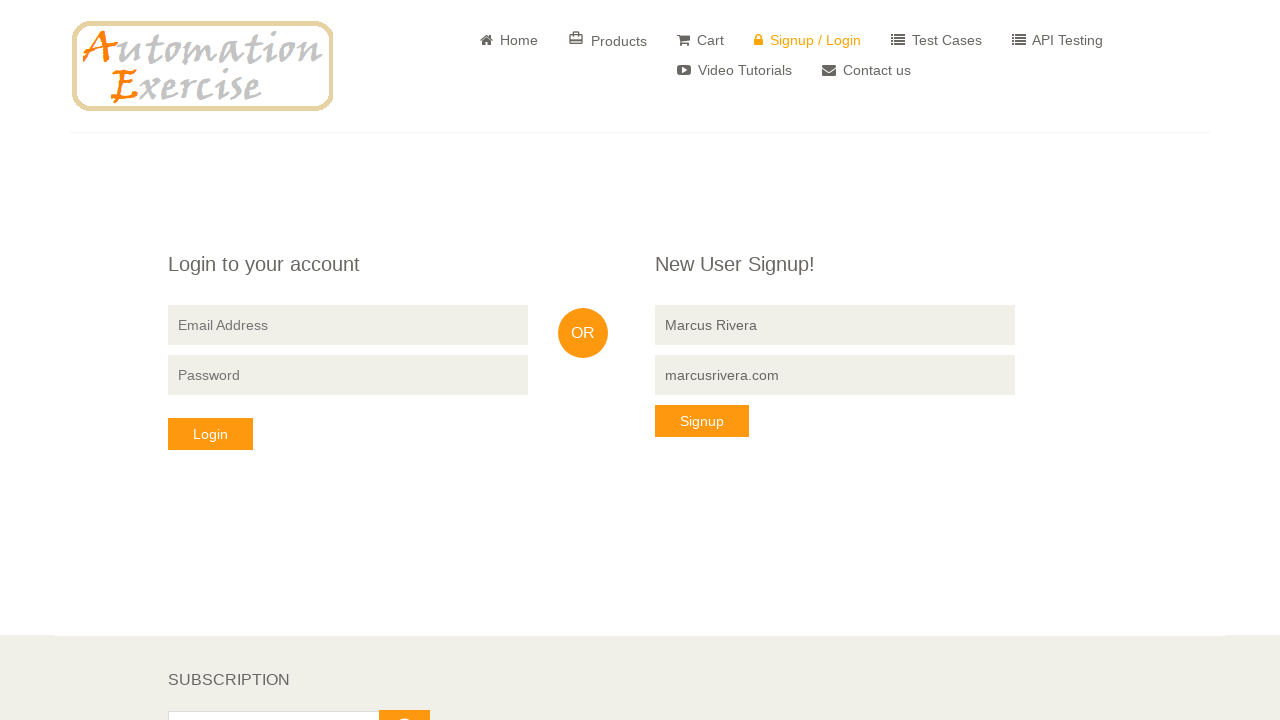

Clicked signup button to trigger form validation at (702, 421) on button[data-qa='signup-button']
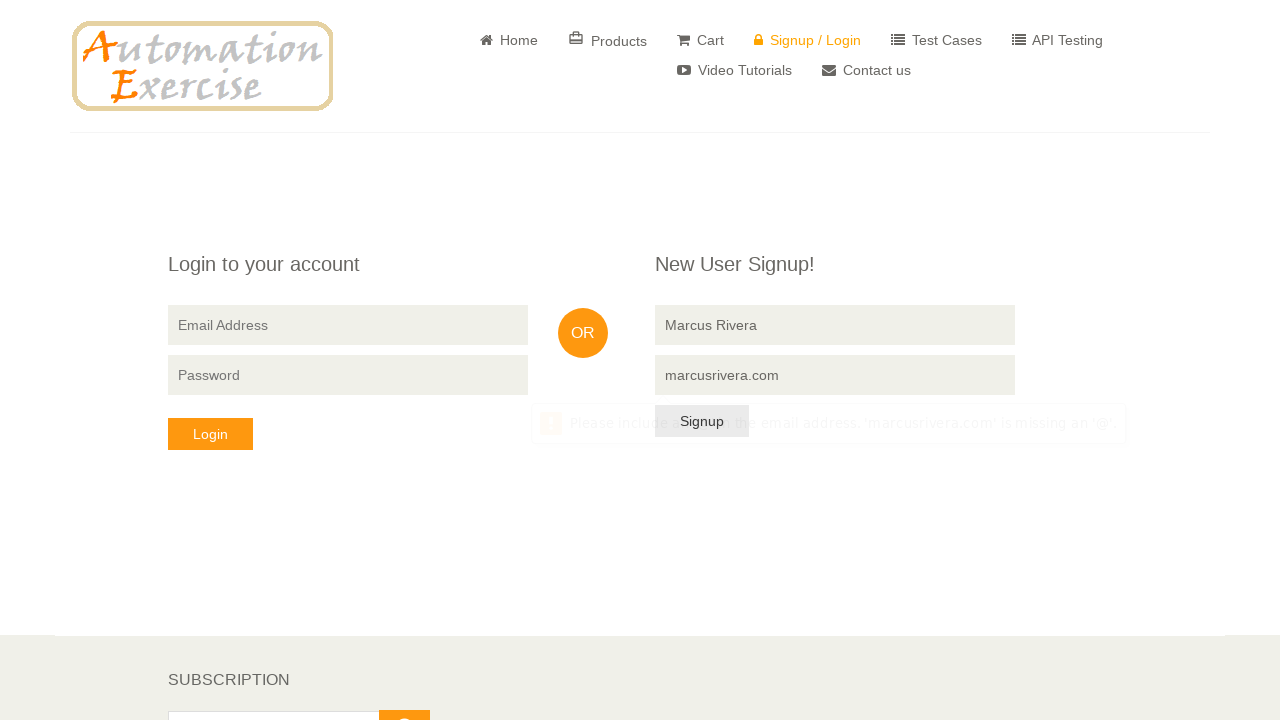

Waited 500ms for form validation response
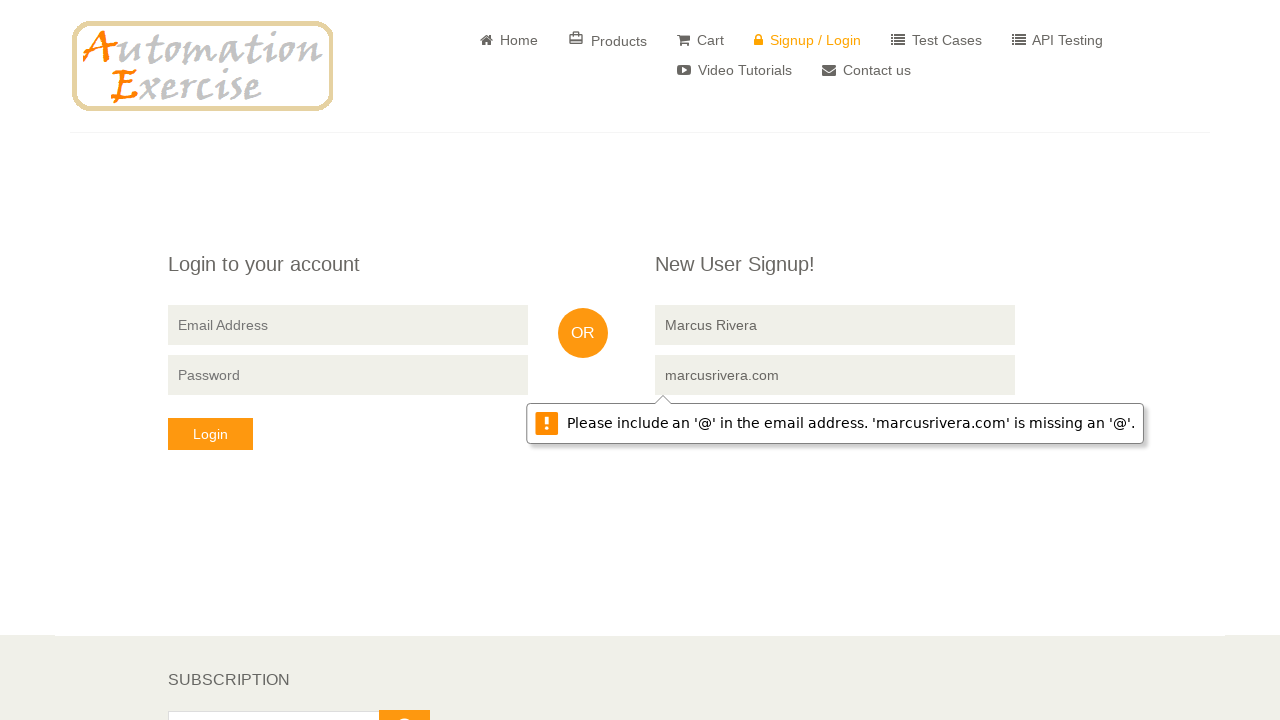

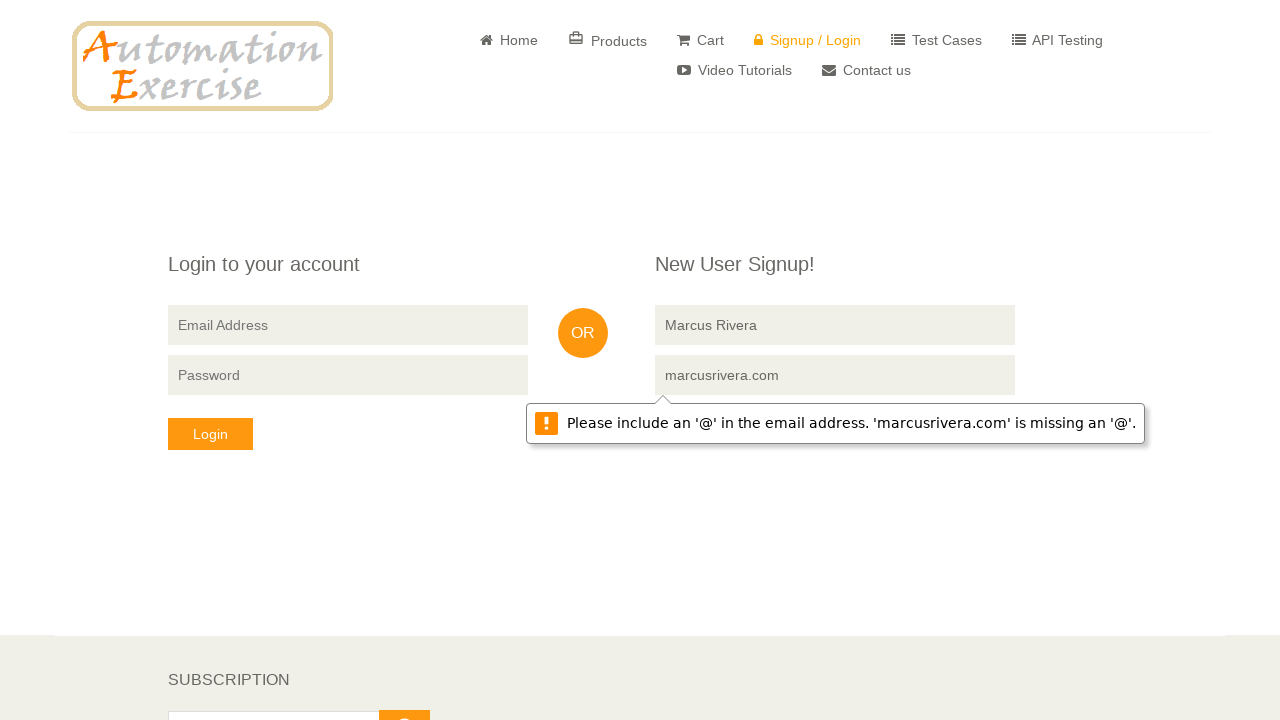